Navigates to Selenium Simplified website and verifies that the page title starts with "Selenium Simplified"

Starting URL: http://seleniumsimplified.com

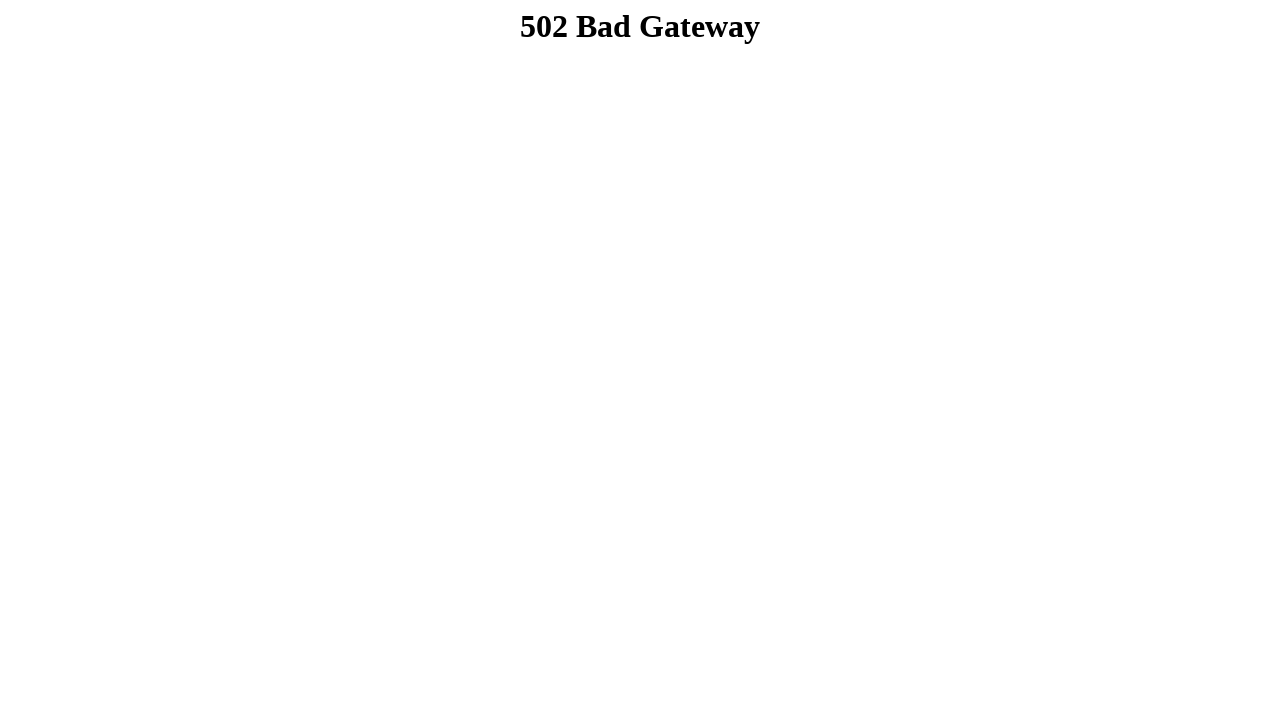

Navigated to Selenium Simplified website
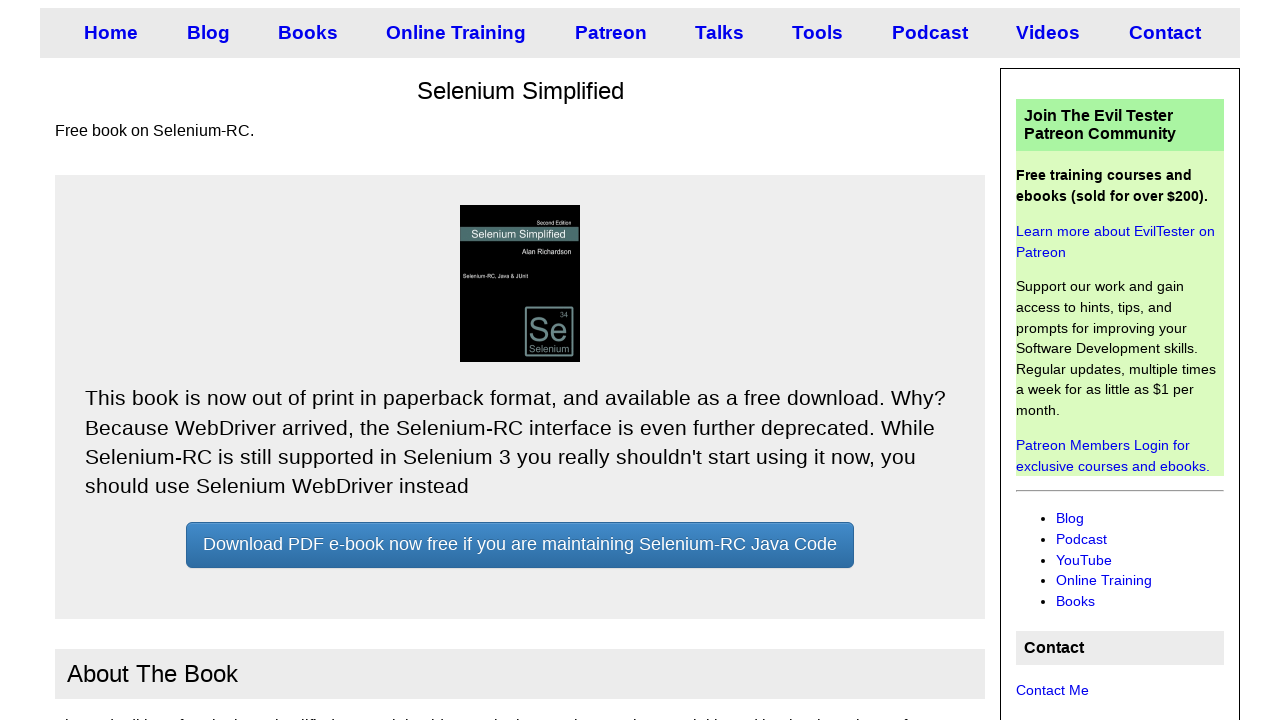

Page loaded and DOM content ready
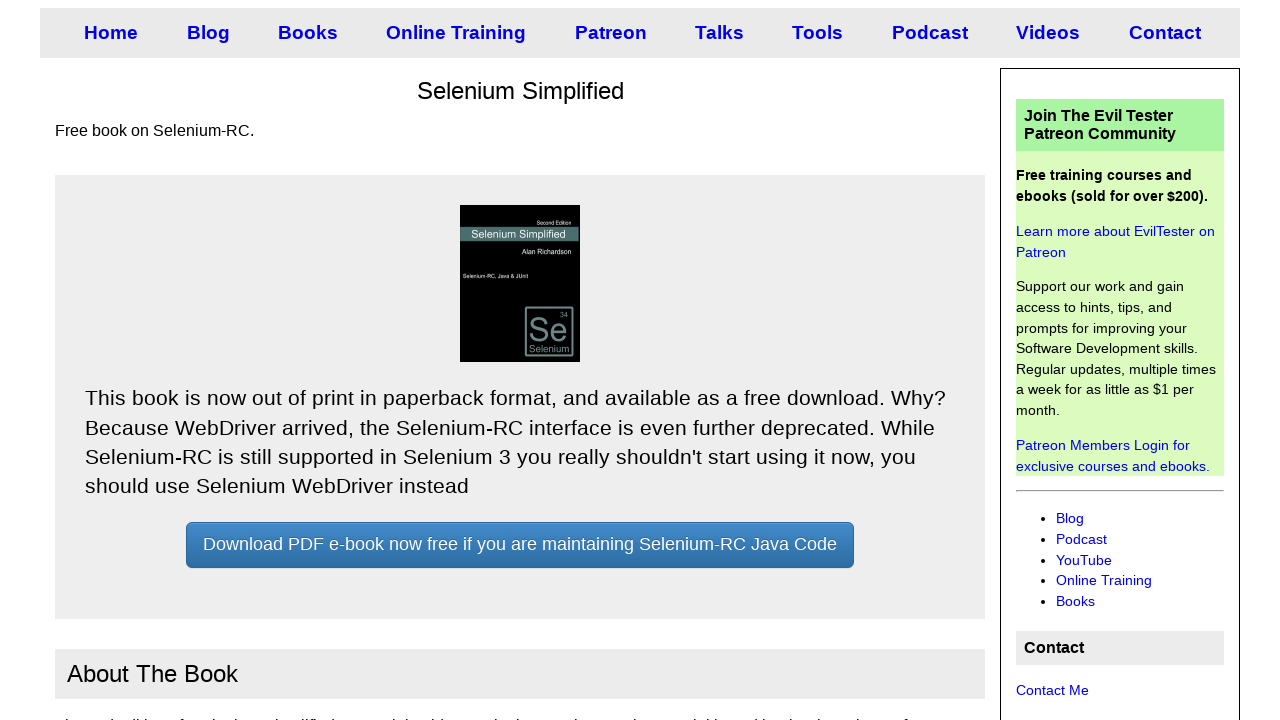

Retrieved page title: 'Selenium Simplified a Selenium RC and Java Book by Alan Richardson - EvilTester.com'
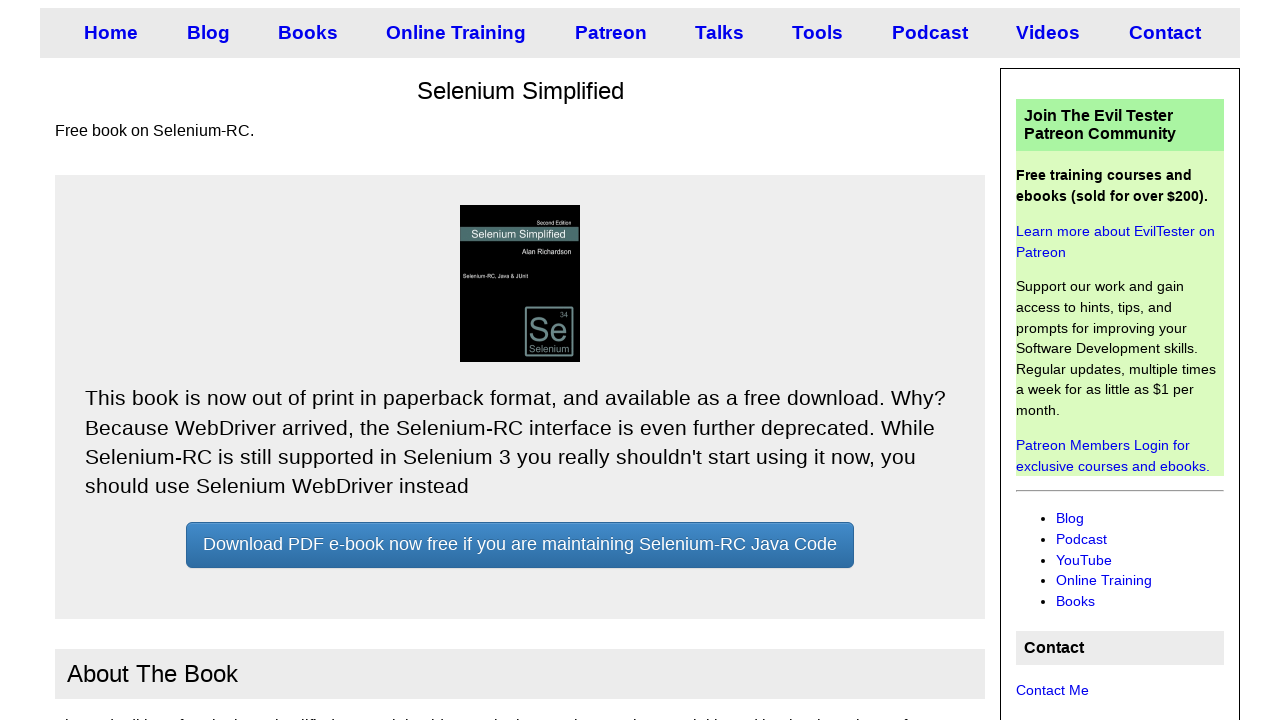

Verified that page title starts with 'Selenium Simplified'
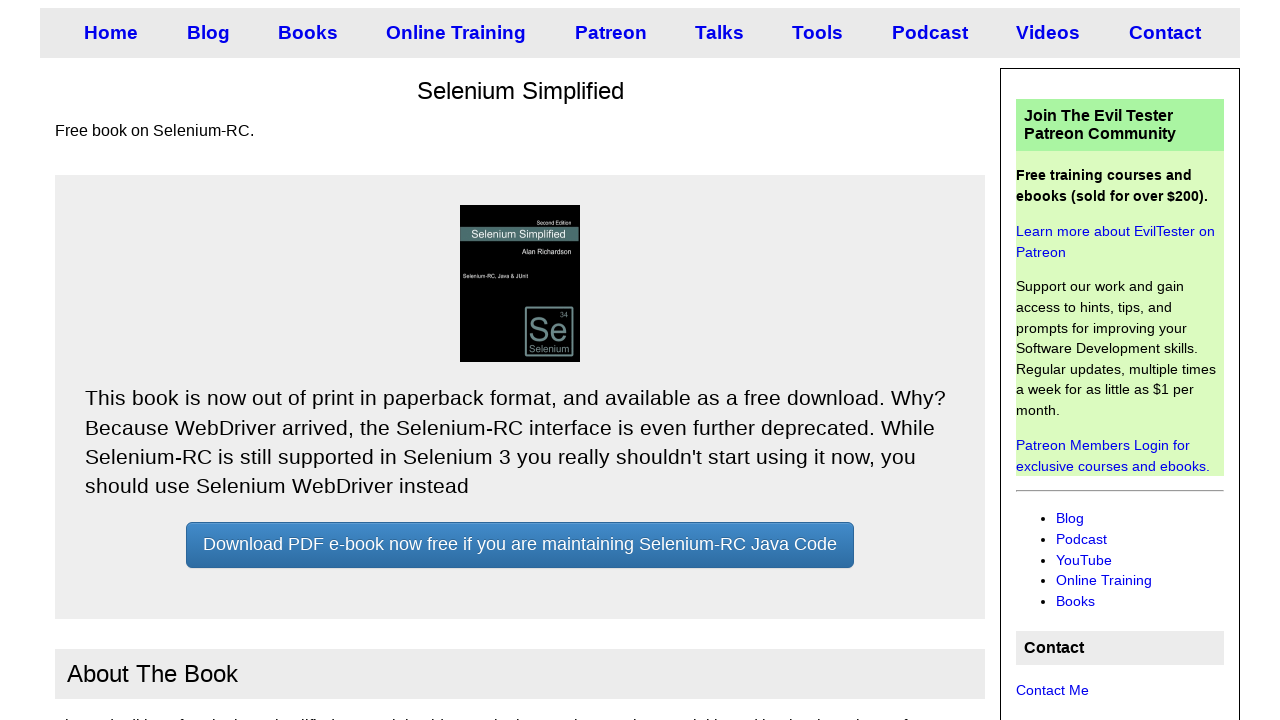

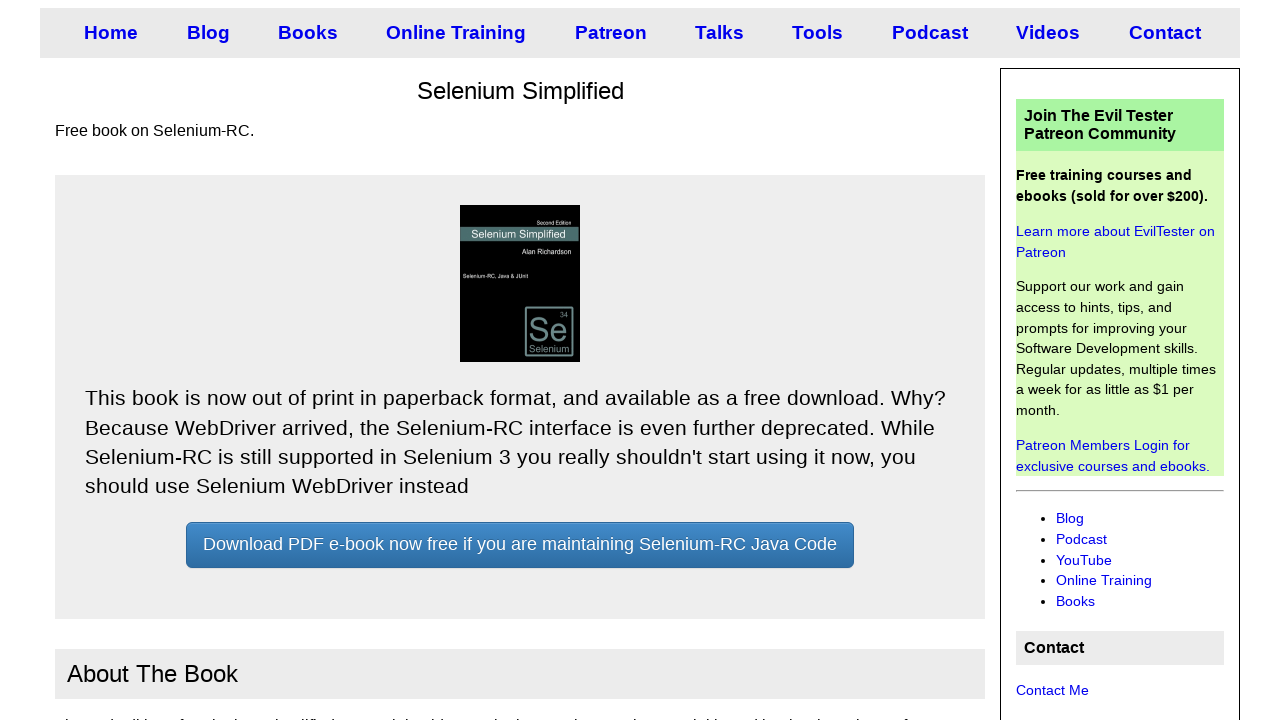